Tests JavaScript prompt functionality by clicking prompt button, entering text and accepting

Starting URL: https://the-internet.herokuapp.com/

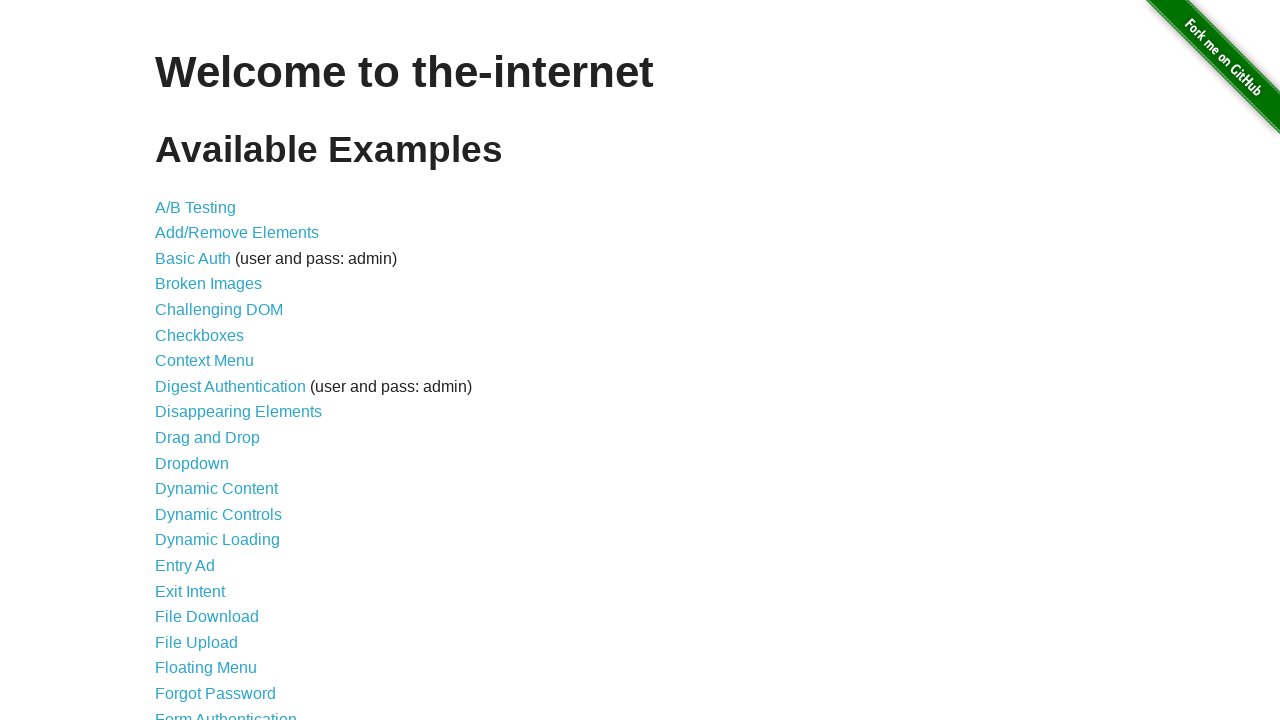

Clicked on JavaScript Alerts link at (214, 361) on xpath=//a[text()='JavaScript Alerts']
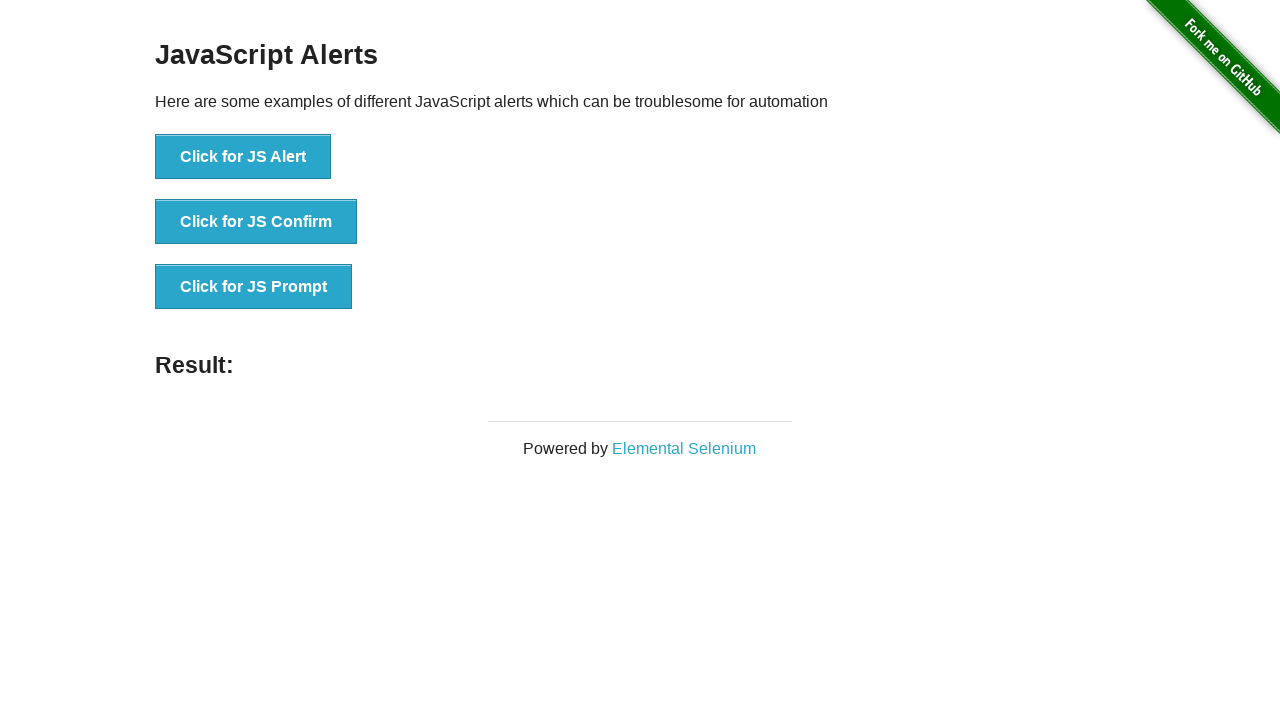

Set up dialog handler to accept prompt with text 'rathod'
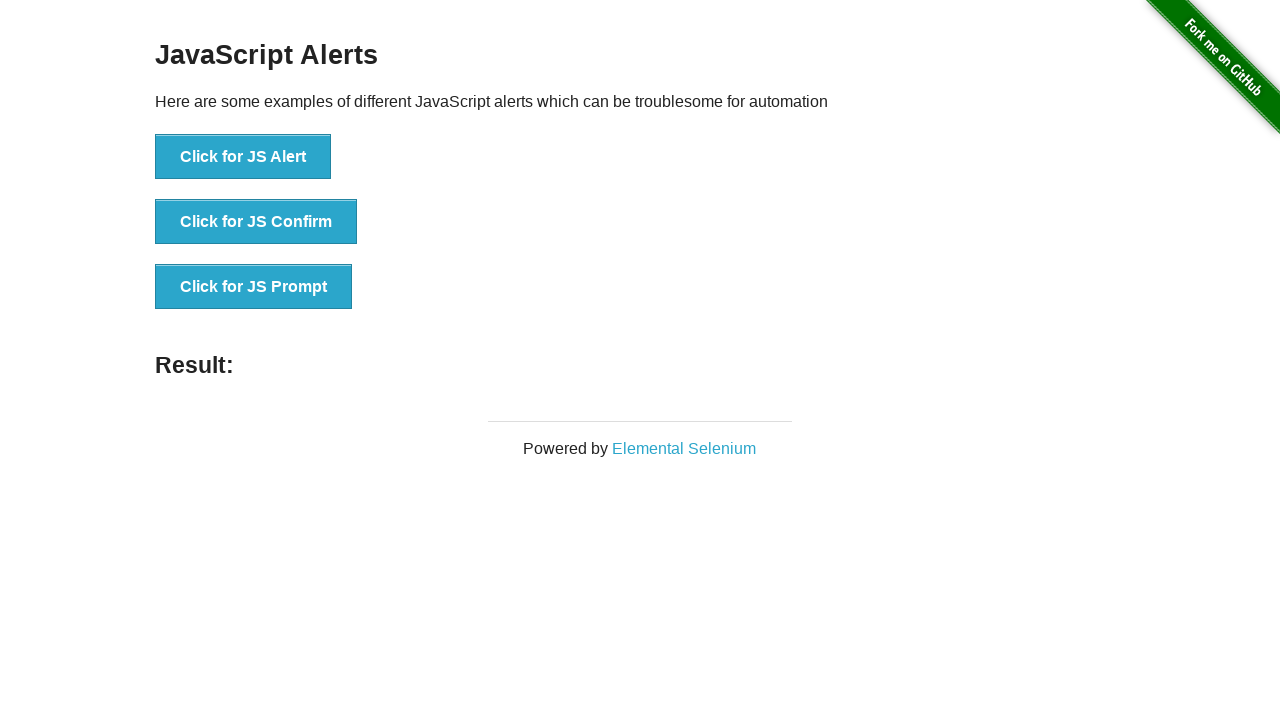

Clicked JS Prompt button to trigger prompt dialog at (254, 287) on xpath=//button[text()='Click for JS Prompt']
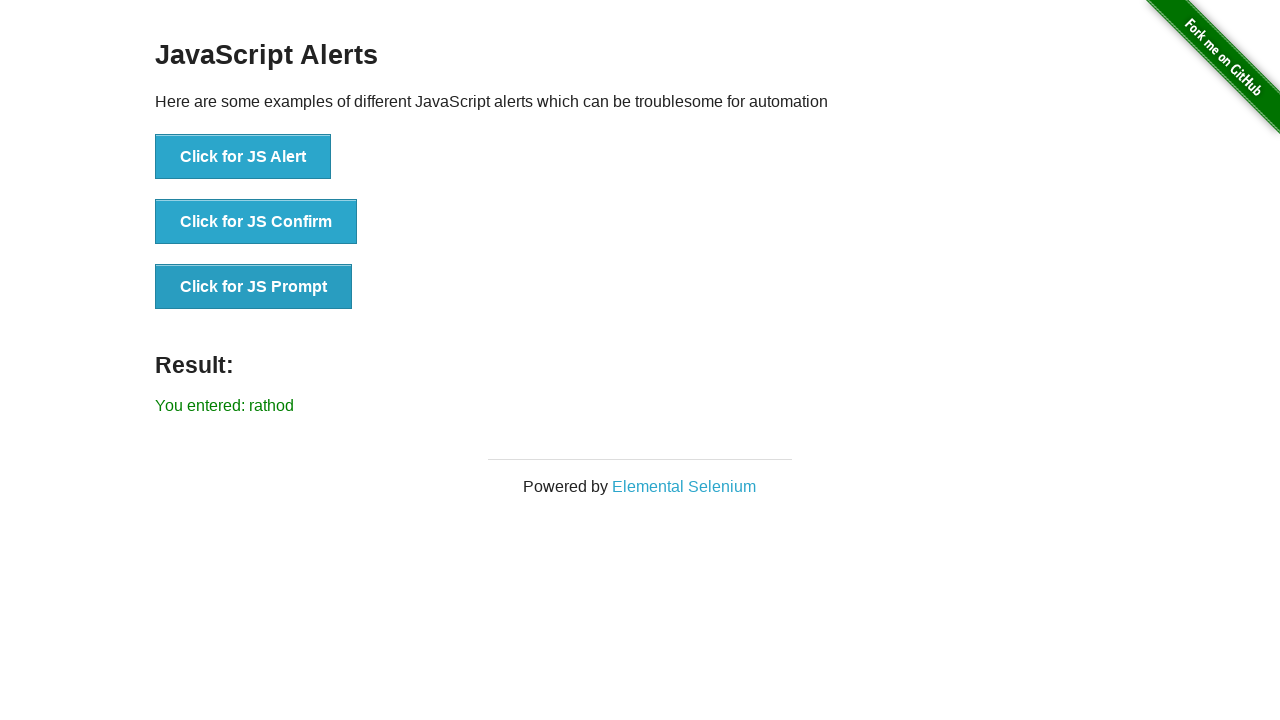

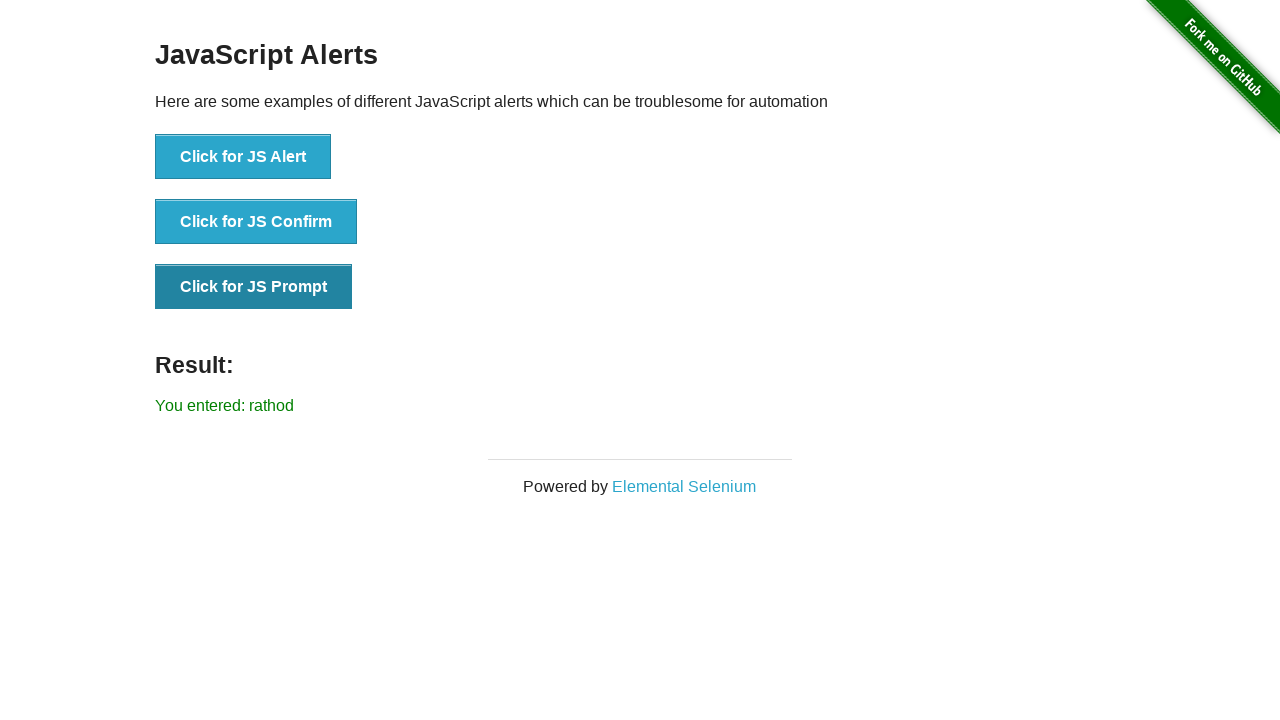